Tests context menu and alert handling by navigating to the Context Menu page, right-clicking on a designated element to trigger an alert, verifying the alert text, and dismissing it.

Starting URL: https://the-internet.herokuapp.com

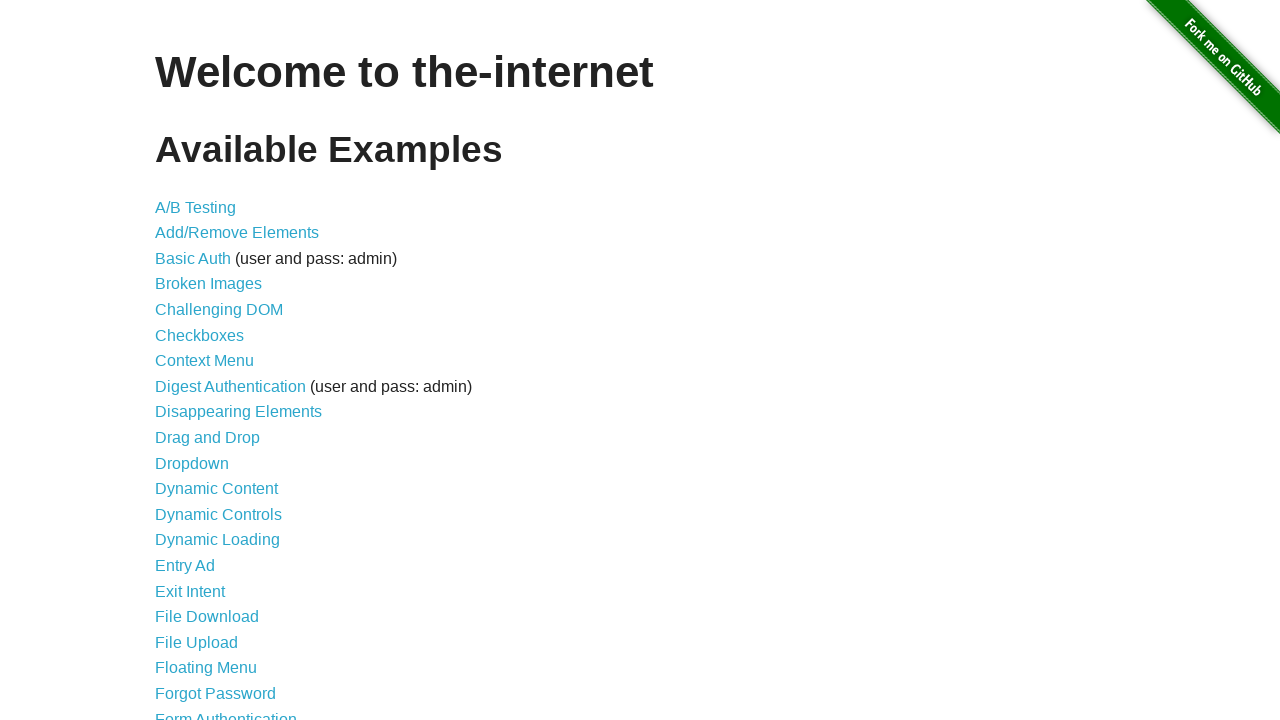

Clicked on 'Context Menu' link at (204, 361) on text=Context Menu
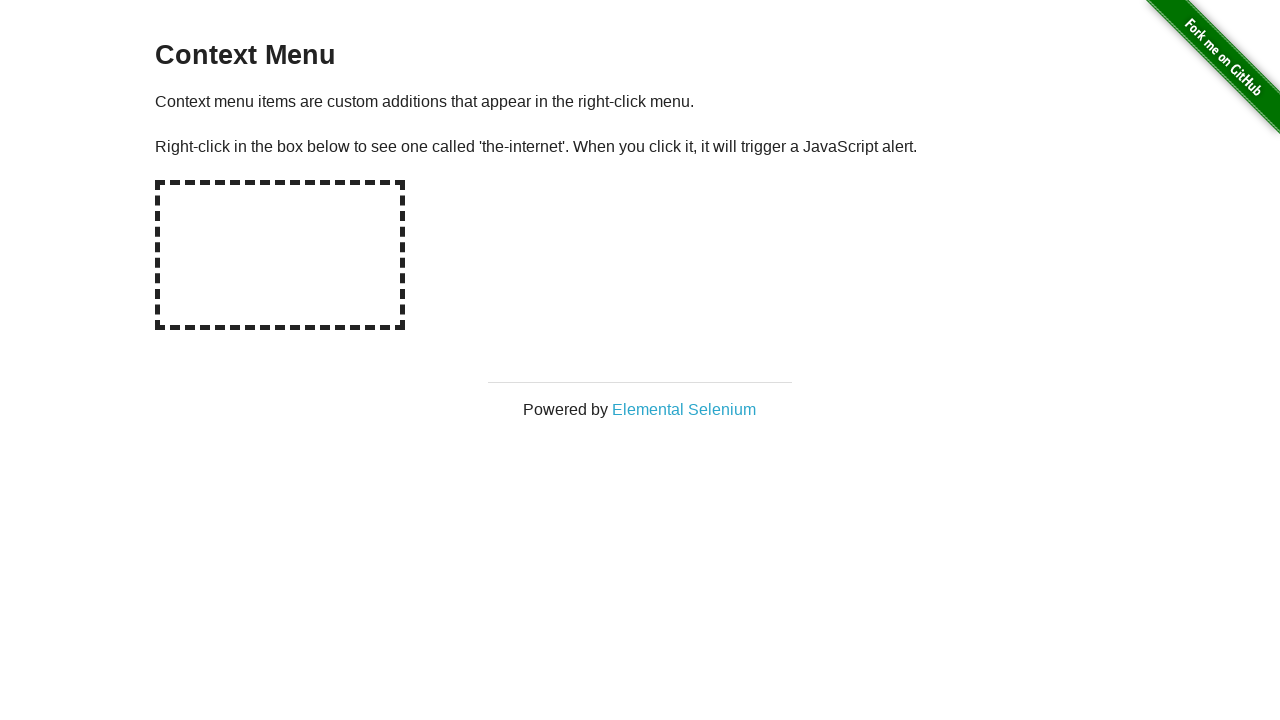

Hot-spot element is visible
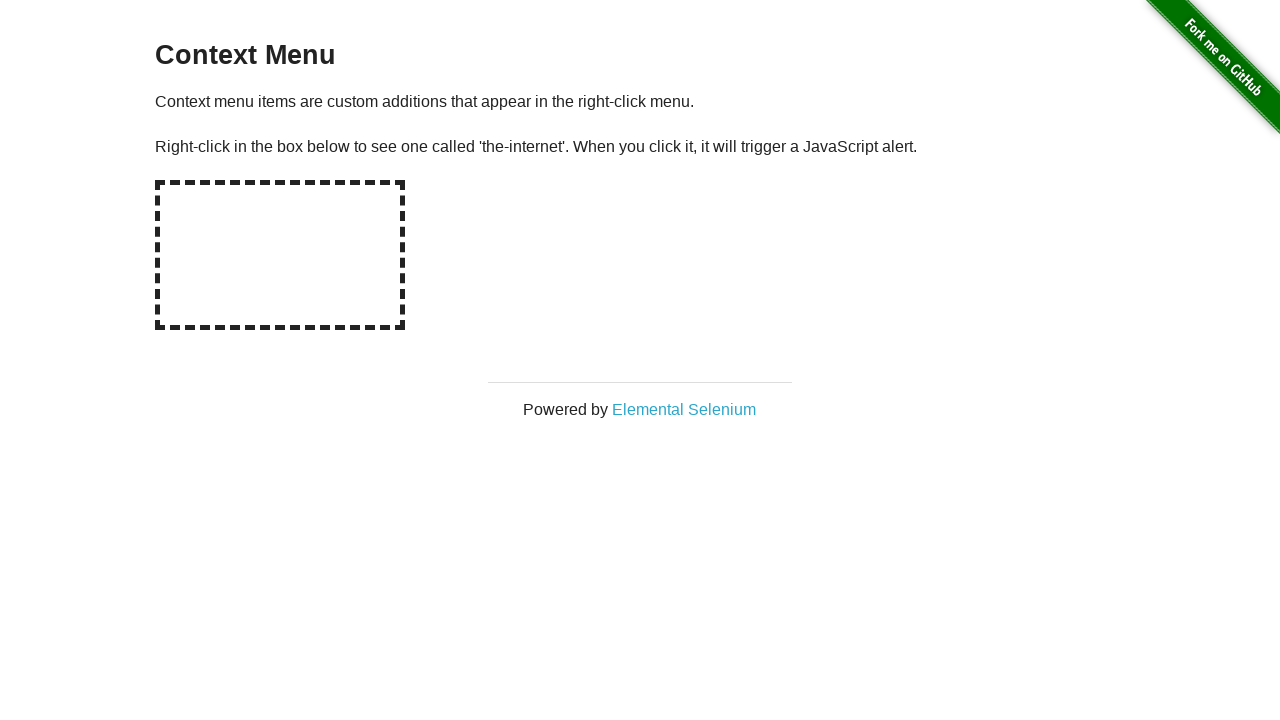

Right-clicked on hot-spot element to trigger context menu at (280, 255) on #hot-spot
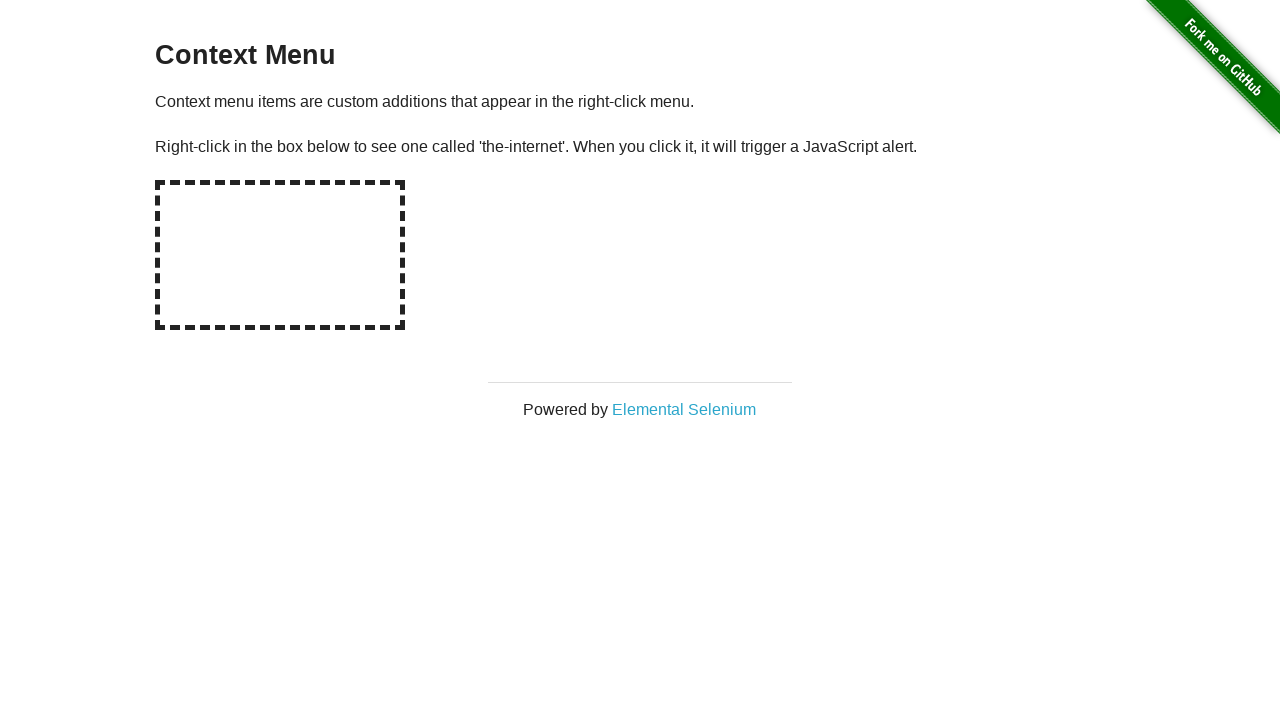

Set up dialog handler to accept alerts
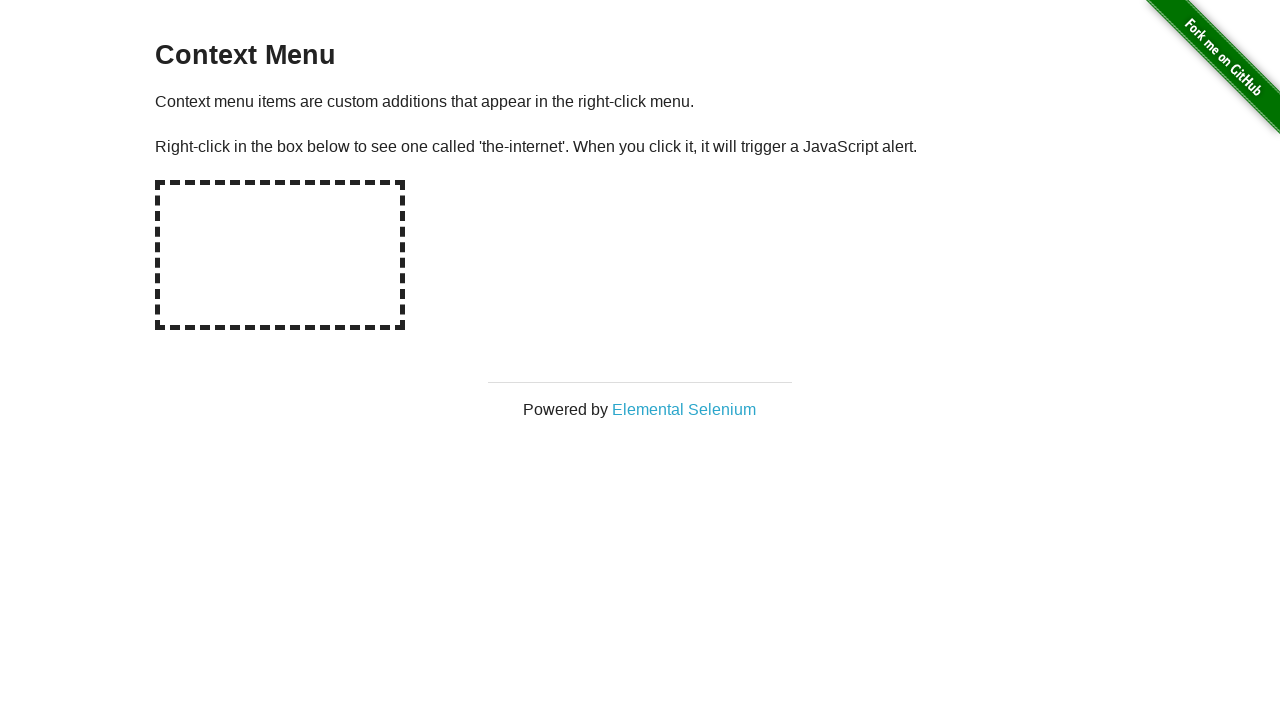

Set up advanced dialog handler to verify alert message and accept
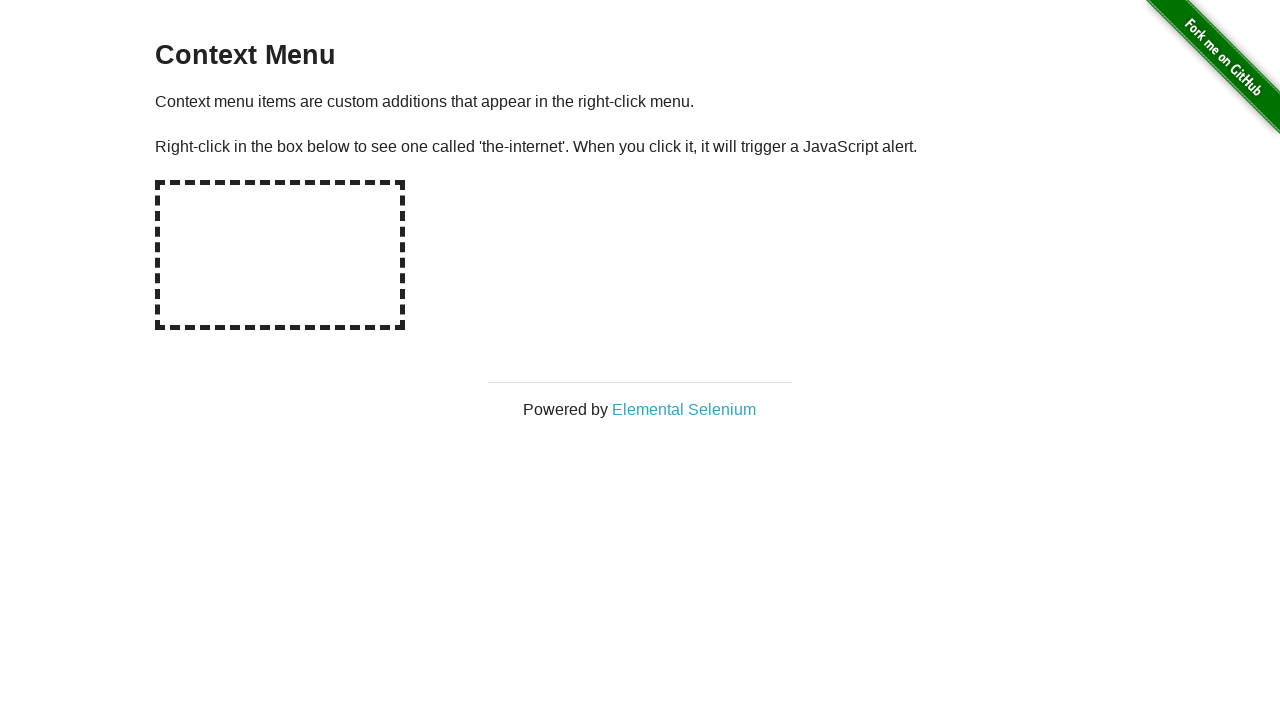

Right-clicked on hot-spot element again with handler in place at (280, 255) on #hot-spot
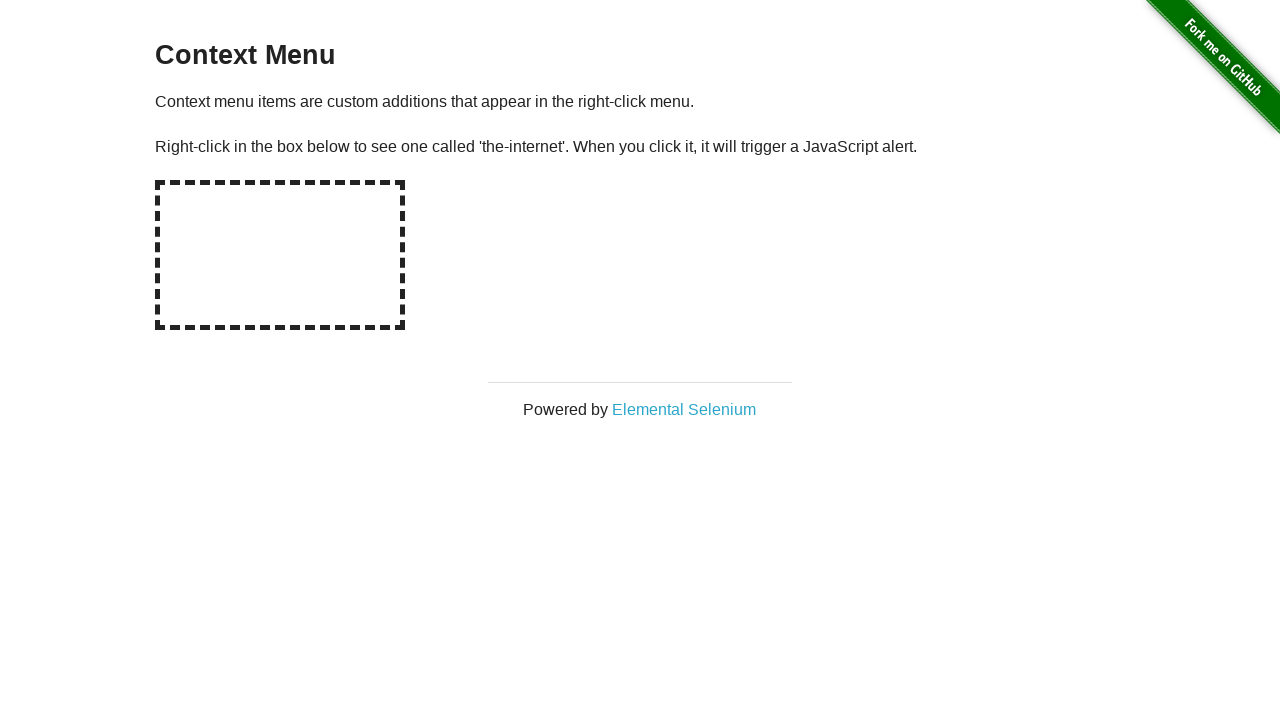

Pressed Escape to close context menu
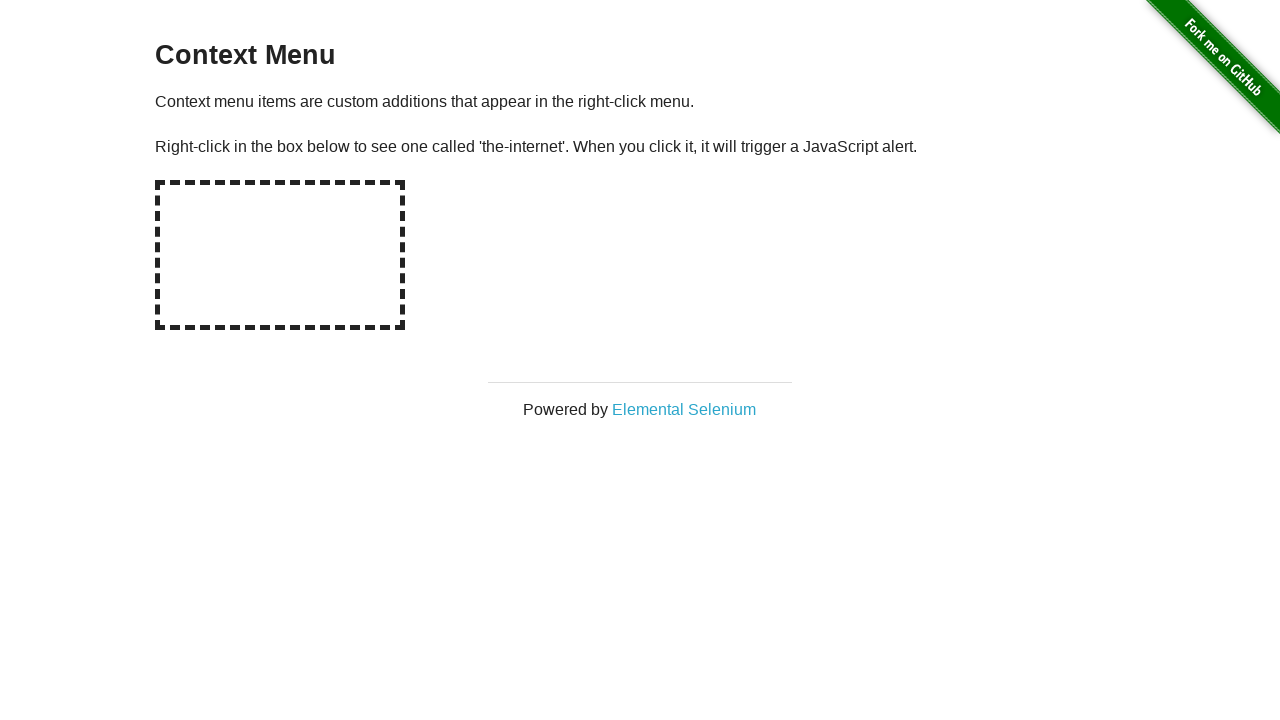

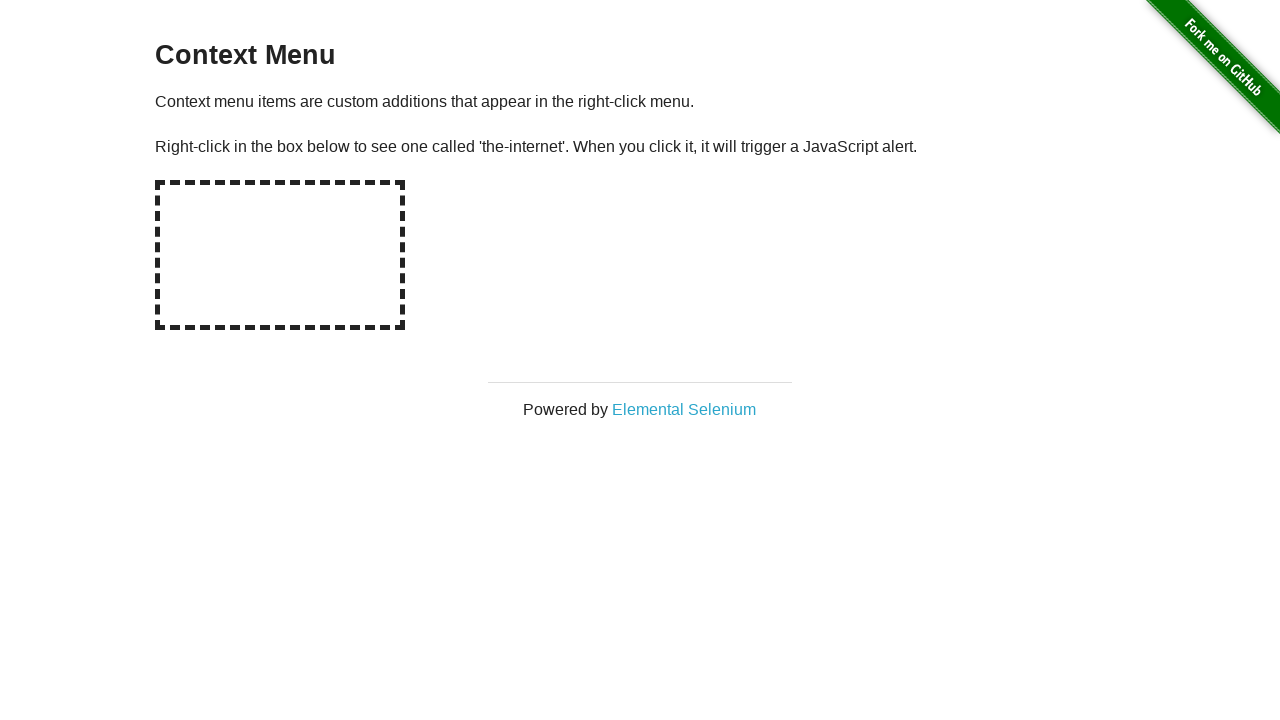